Tests XPath selector functionality by locating input field via XPath expression and entering text

Starting URL: https://www.qa-practice.com/elements/input/simple

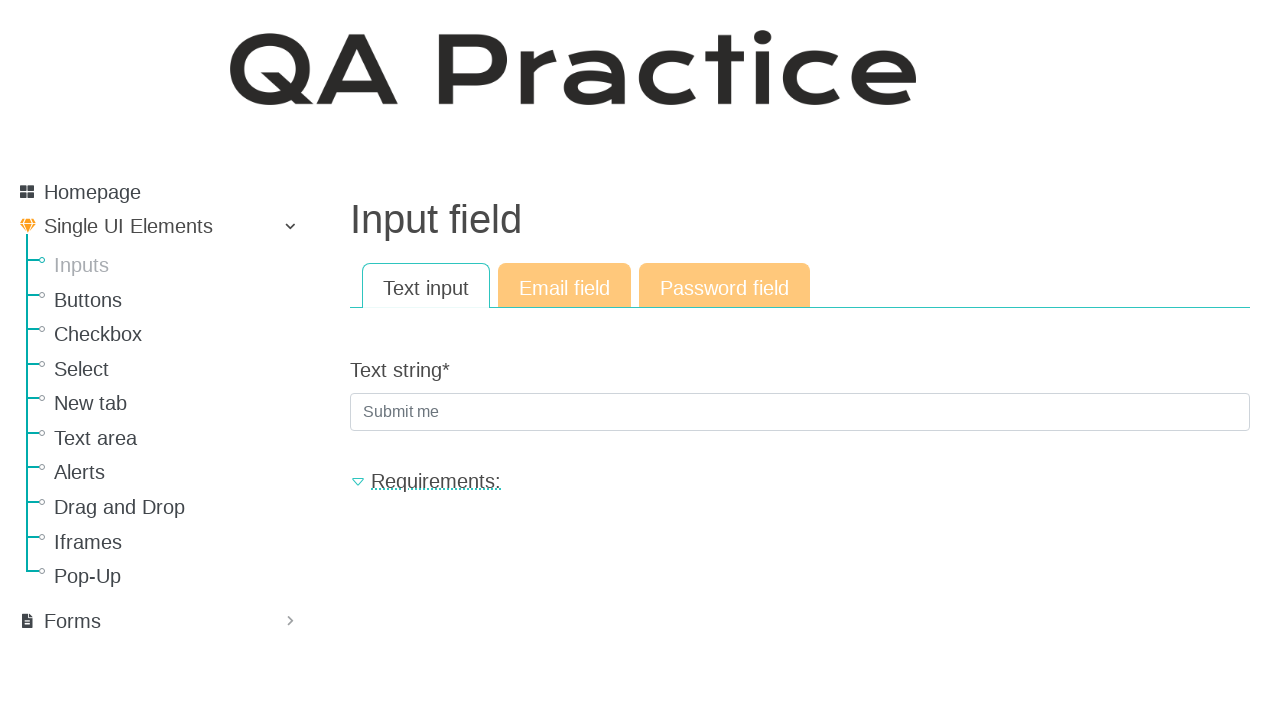

Filled input field with 'Submit' using XPath selector on //input[@placeholder='Submit me']
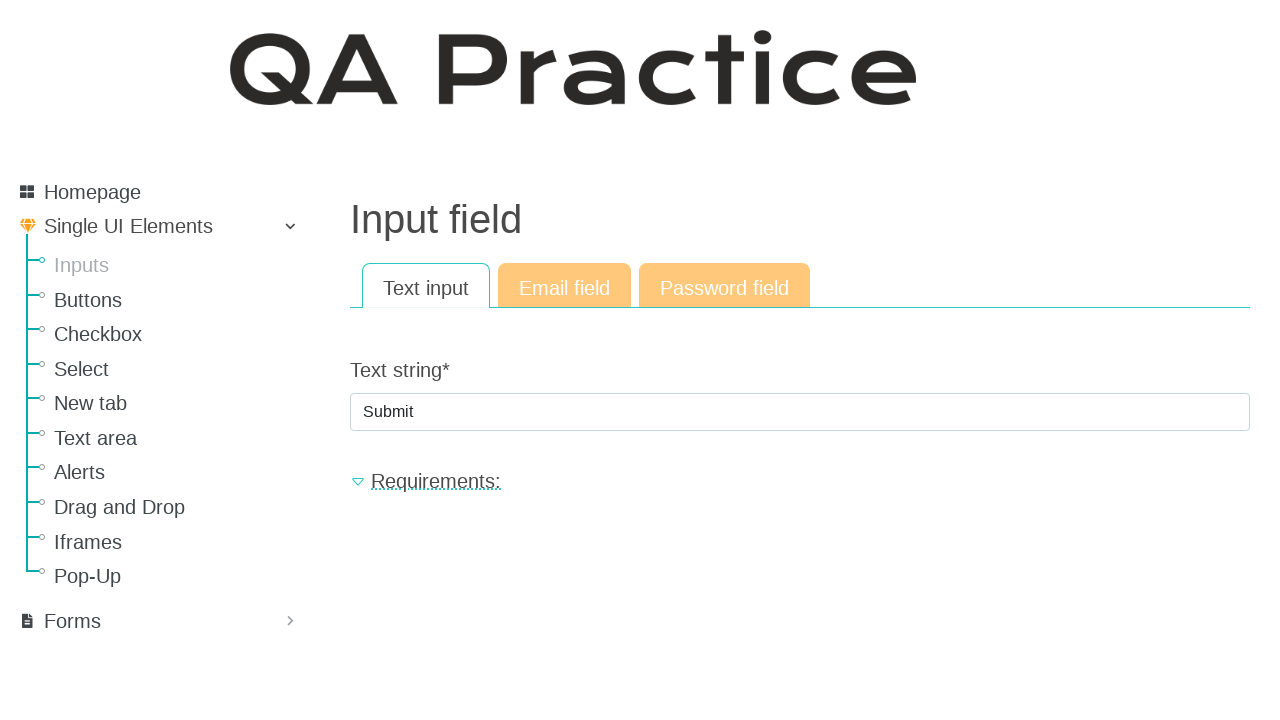

Verified input field is present
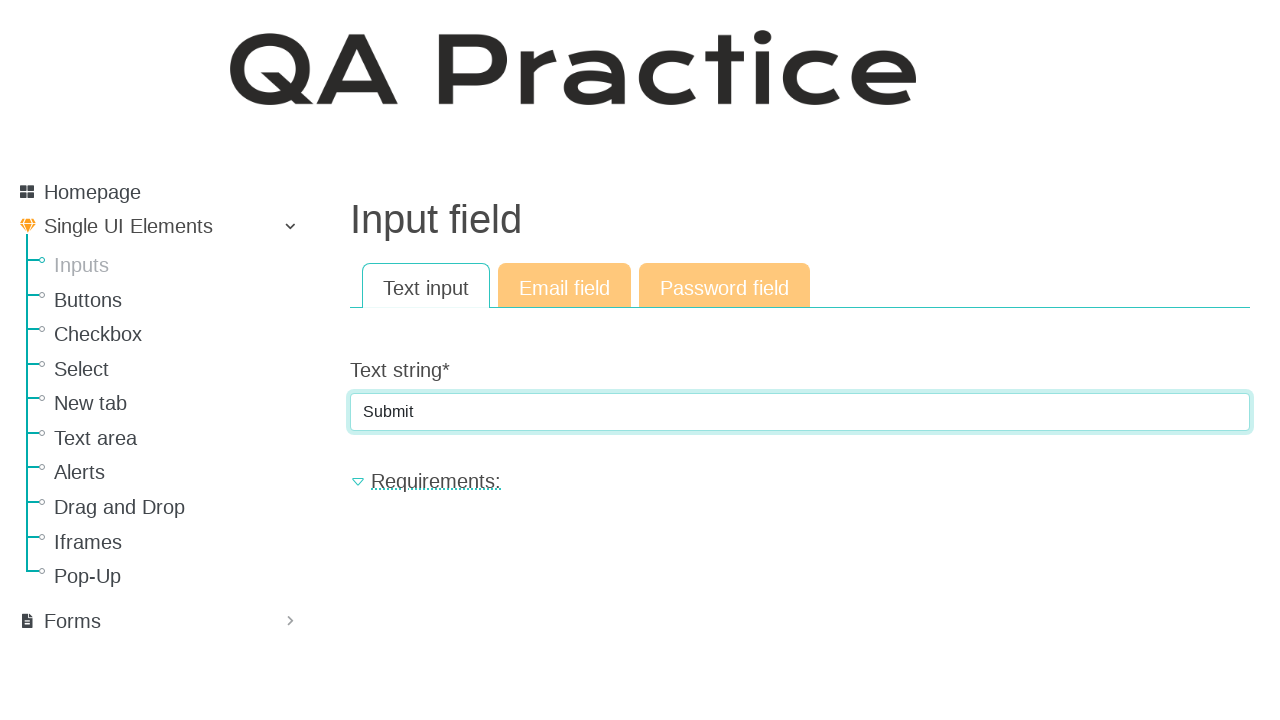

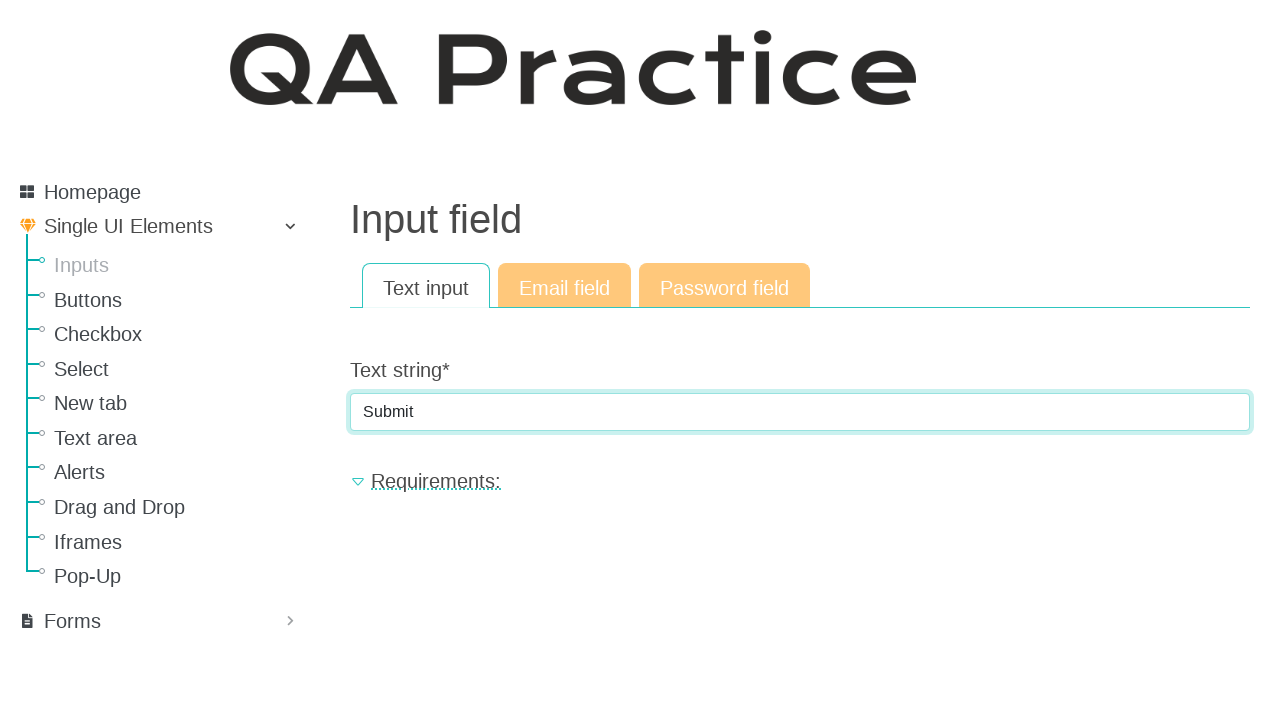